Tests dropdown menu navigation by clicking a dropdown link and then clicking the Facebook option to navigate away

Starting URL: https://practice.cydeo.com/dropdown

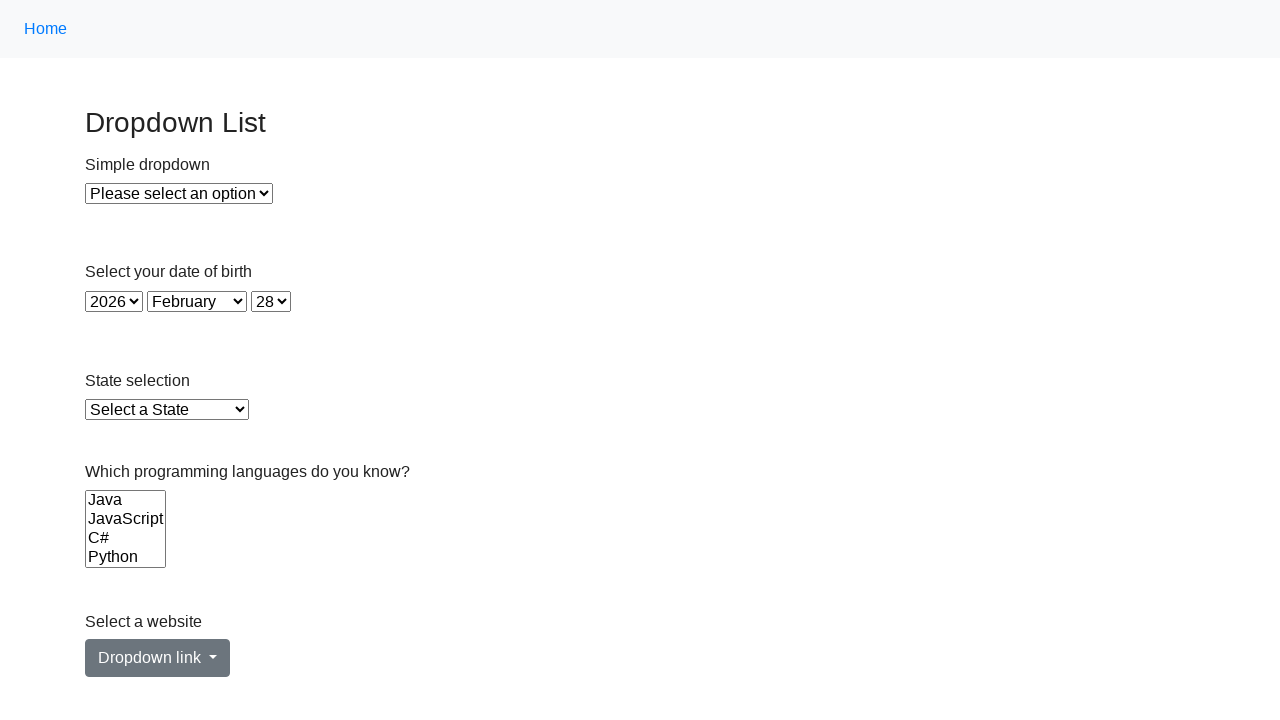

Clicked dropdown menu link at (158, 658) on #dropdownMenuLink
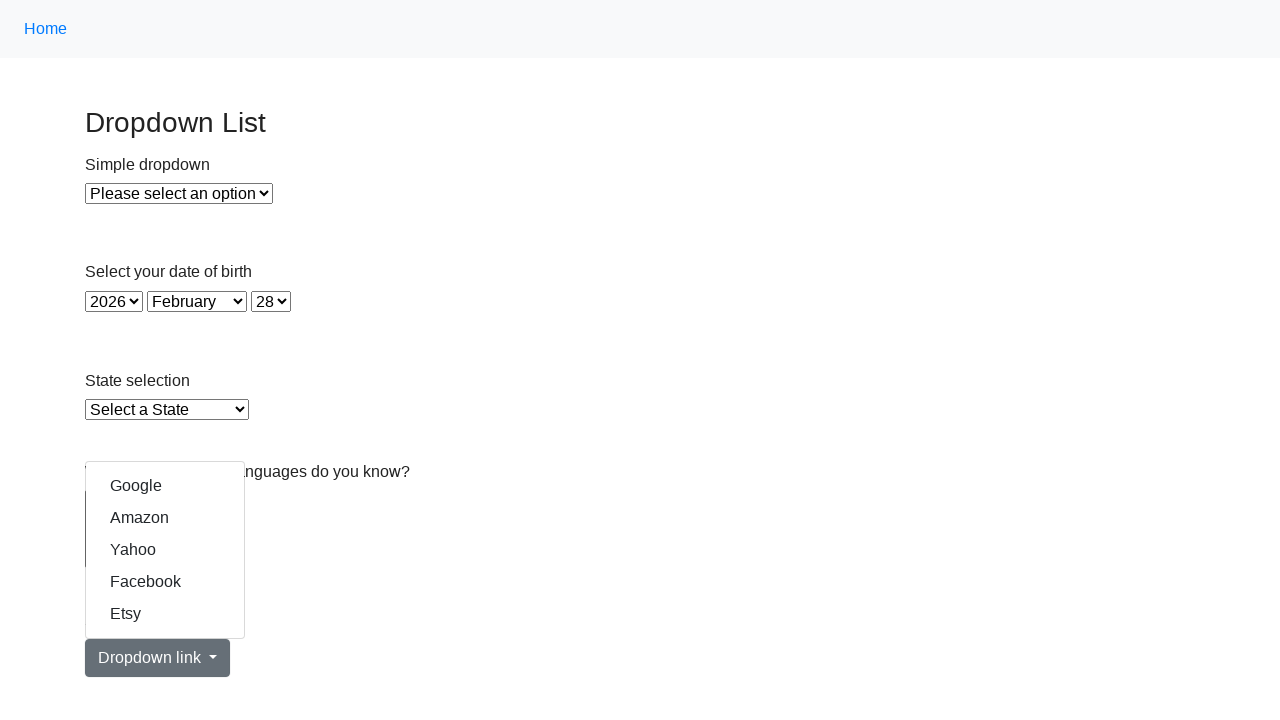

Clicked Facebook option to navigate away at (165, 582) on xpath=//a[.='Facebook']
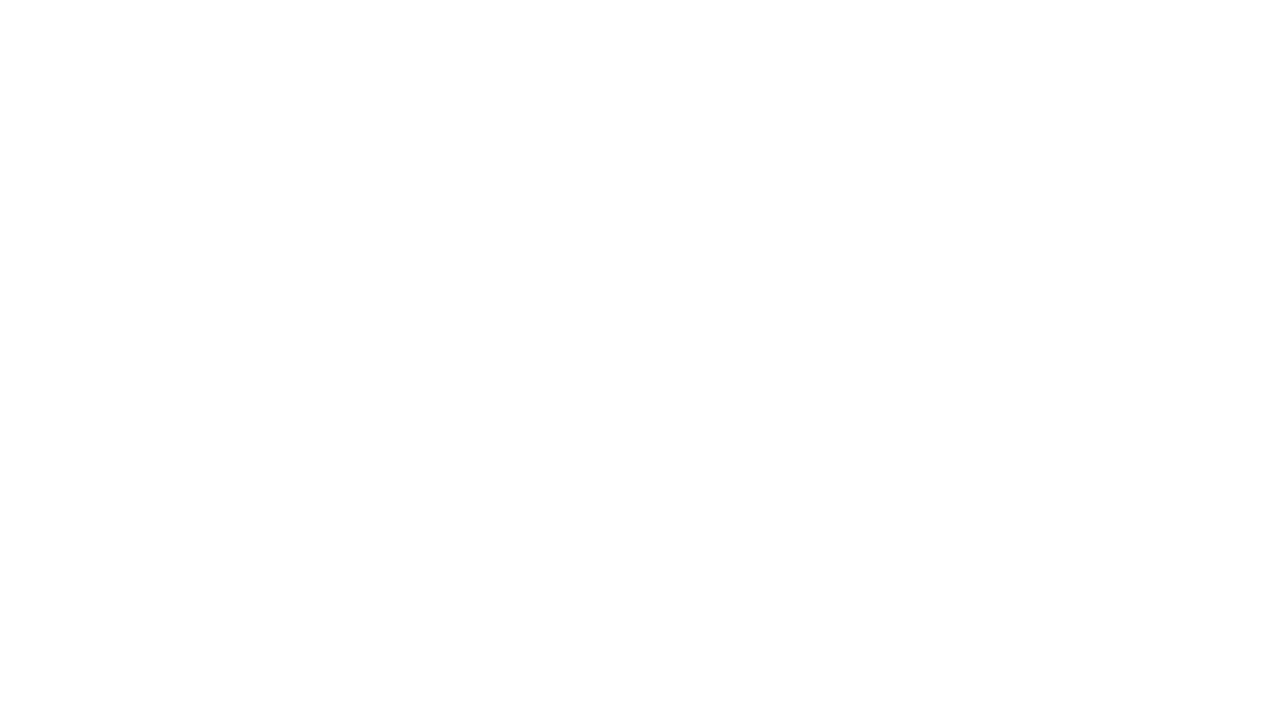

Navigation to Facebook completed and DOM content loaded
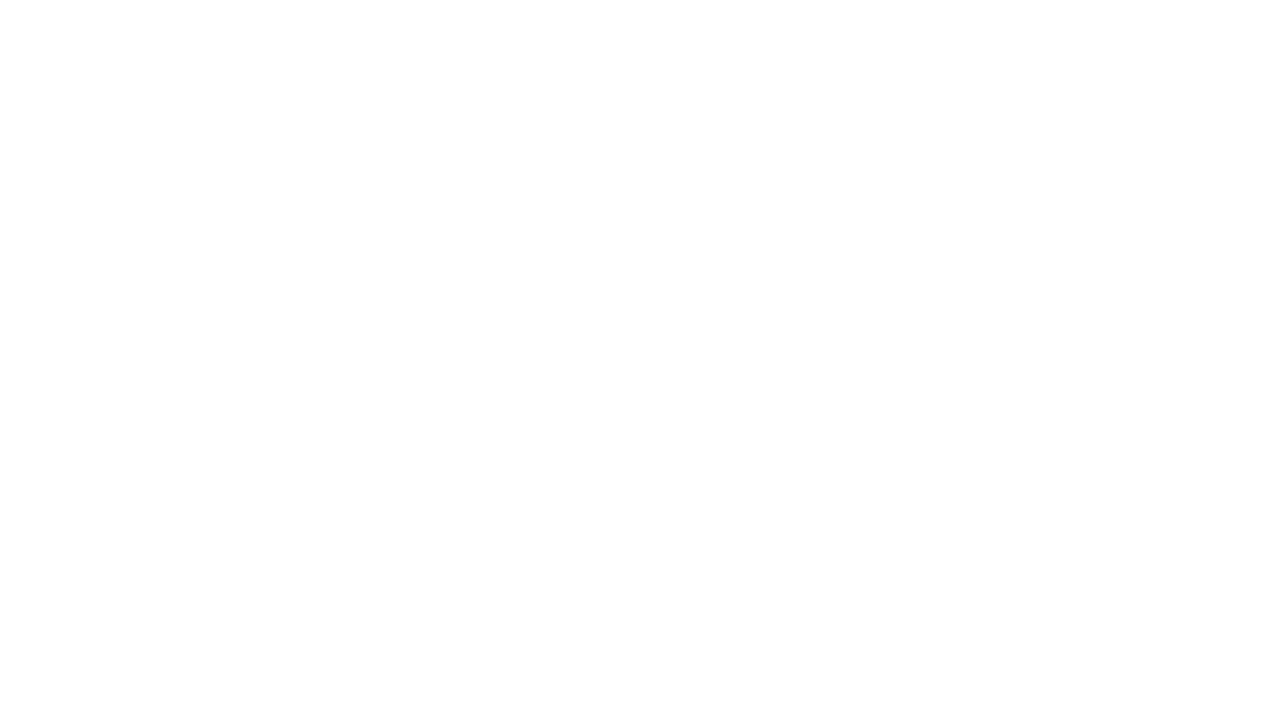

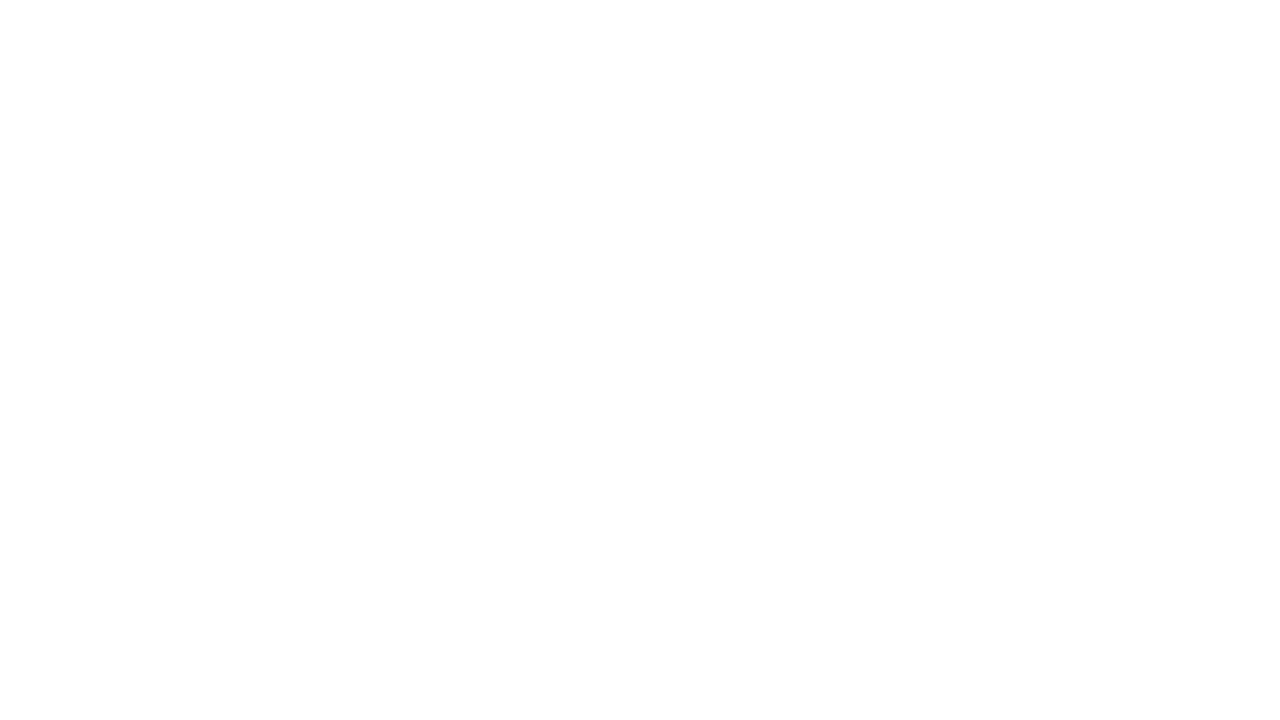